Tests that clicking the Email column header sorts the email values in ascending order.

Starting URL: http://the-internet.herokuapp.com/tables

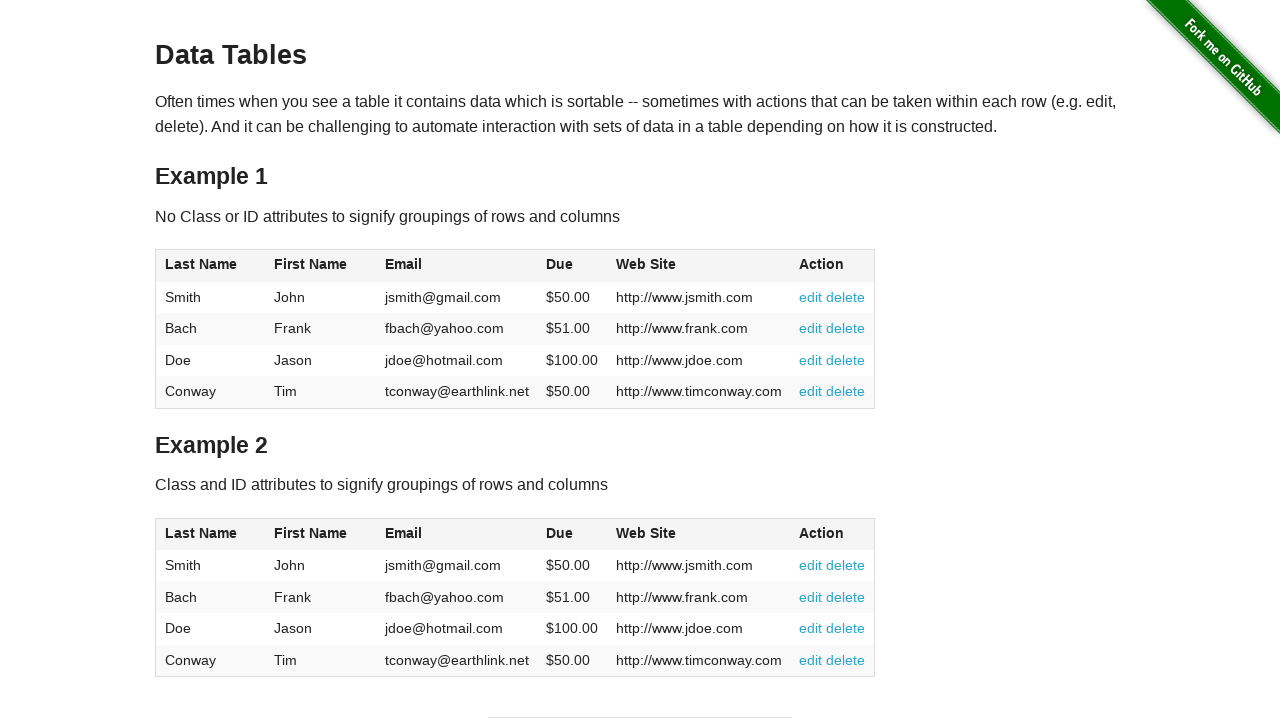

Clicked Email column header to sort ascending at (457, 266) on #table1 thead tr th:nth-of-type(3)
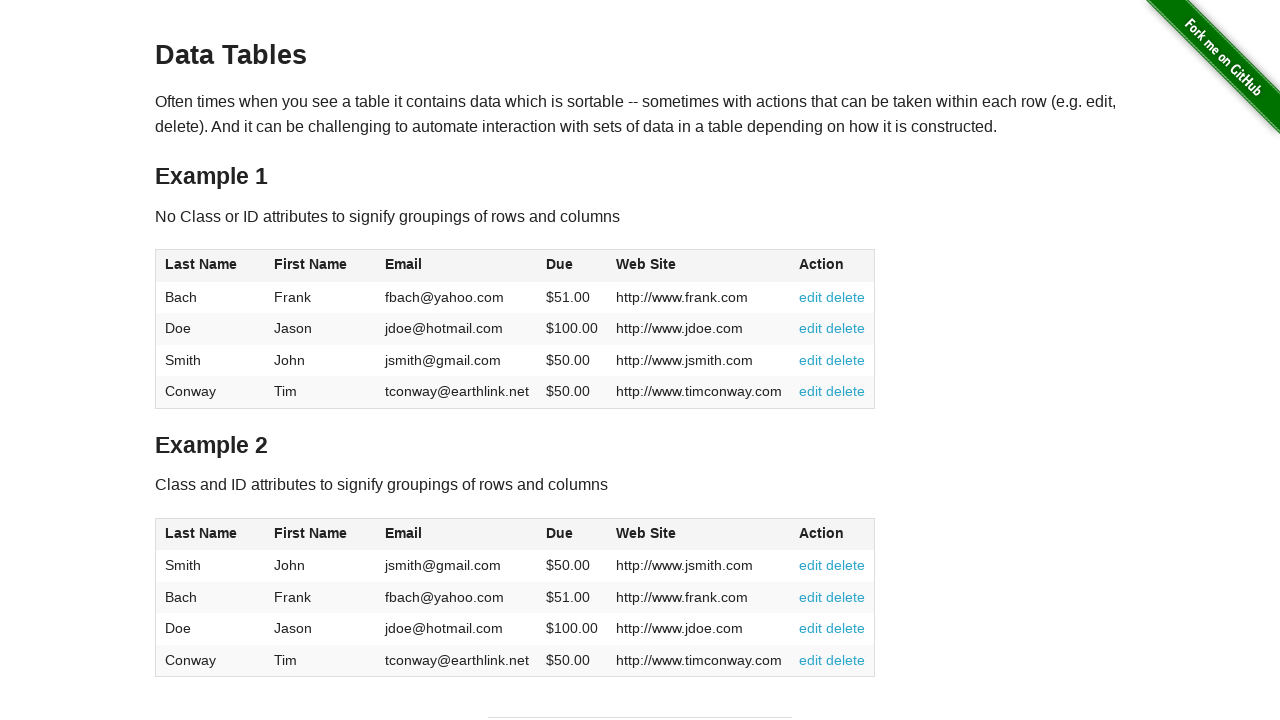

Table loaded and is ready
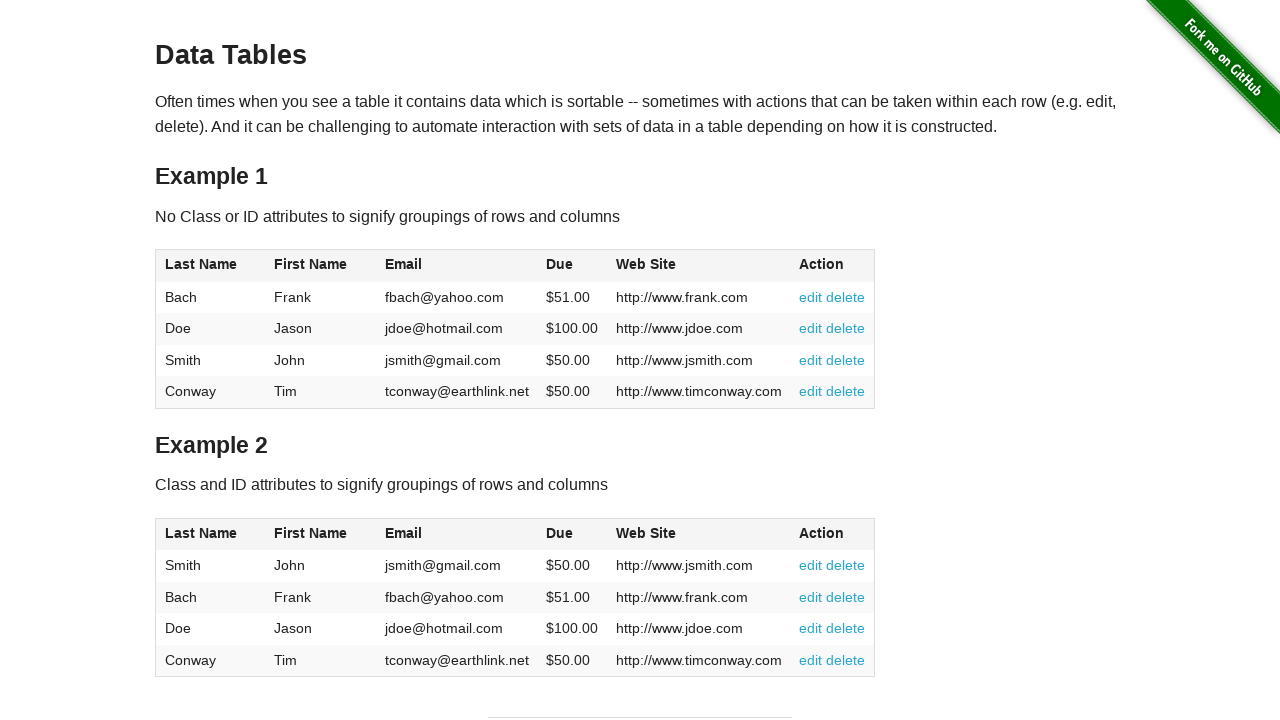

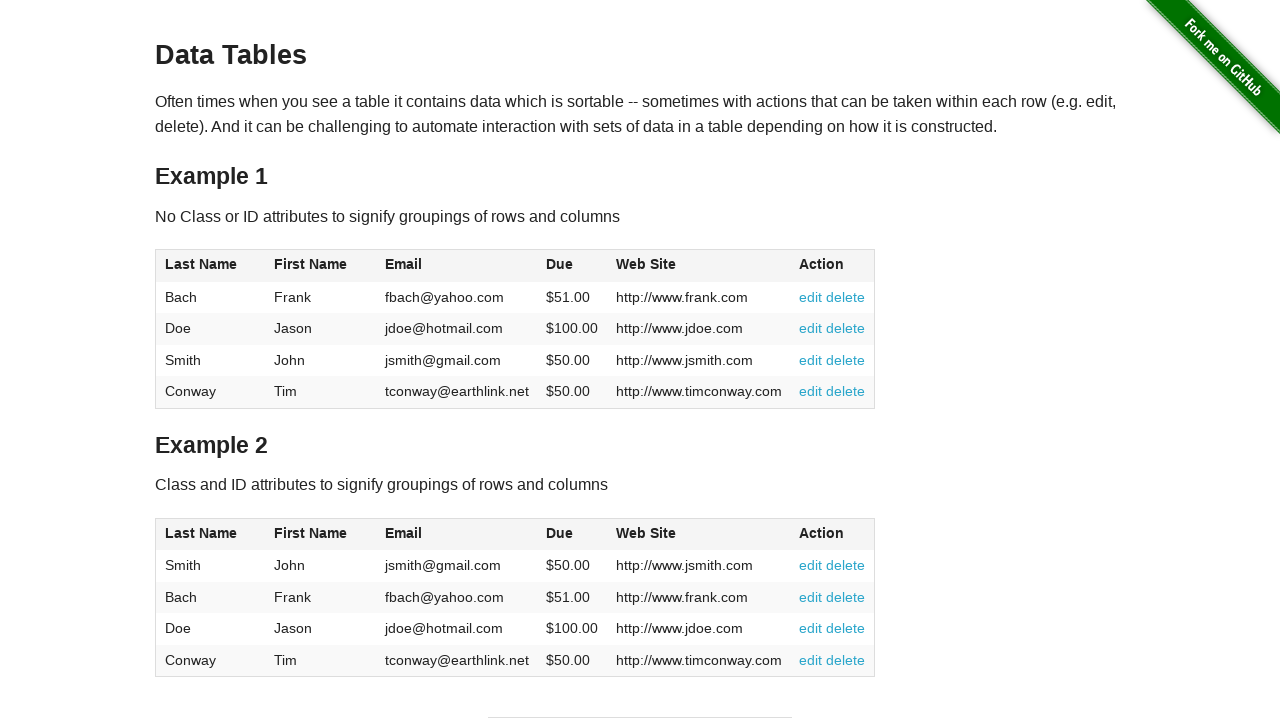